Verifies that the brand title displays the correct text "GREENKART"

Starting URL: https://rahulshettyacademy.com/seleniumPractise/#/

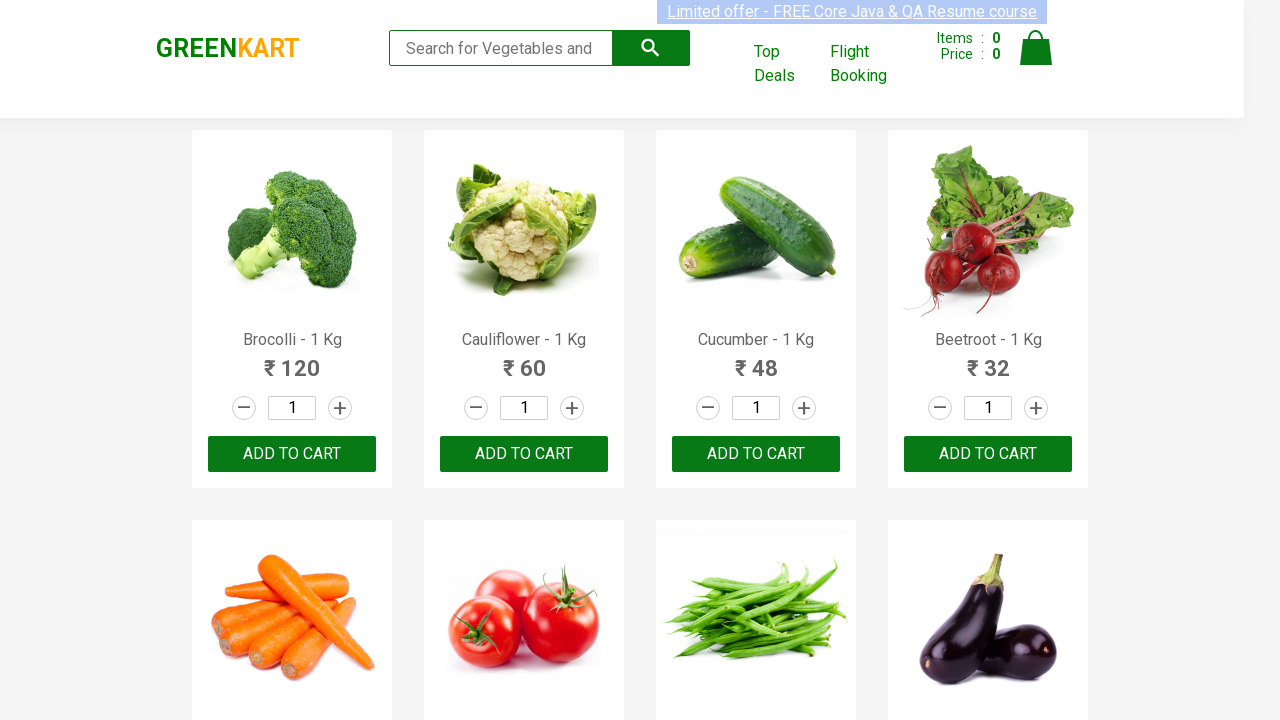

Waited for brand element to be visible
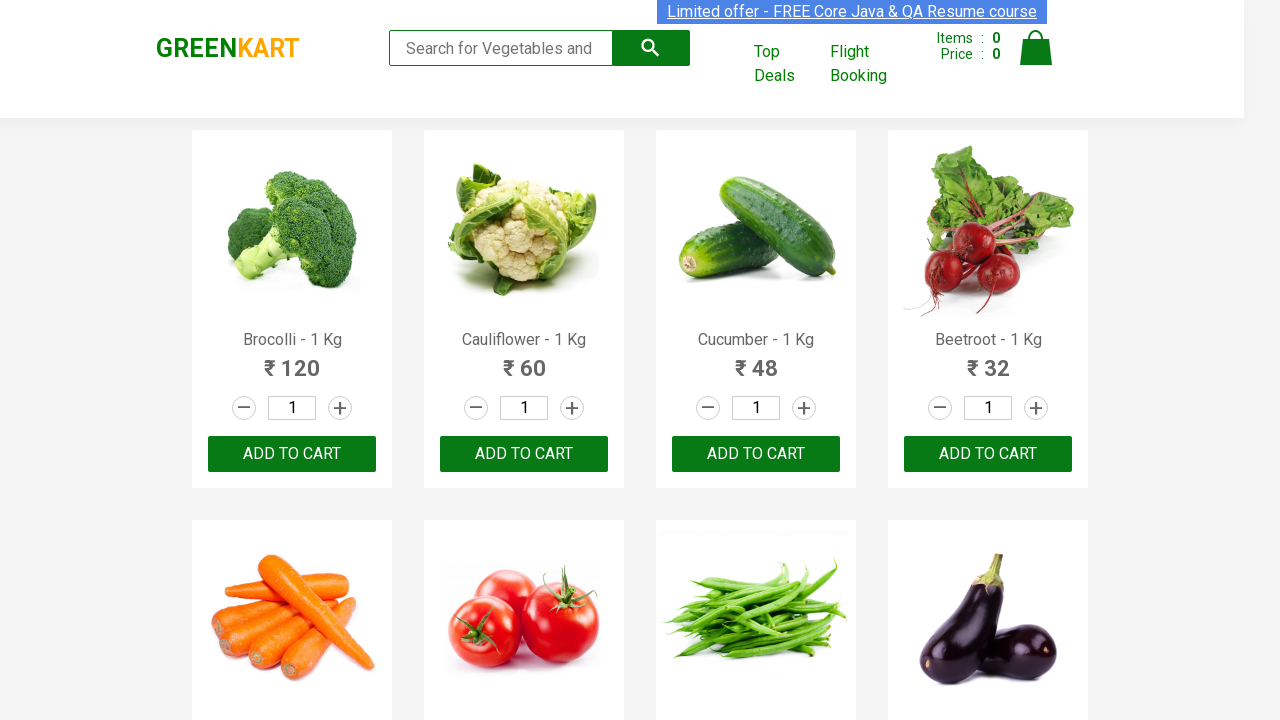

Verified that brand title displays correct text 'GREENKART'
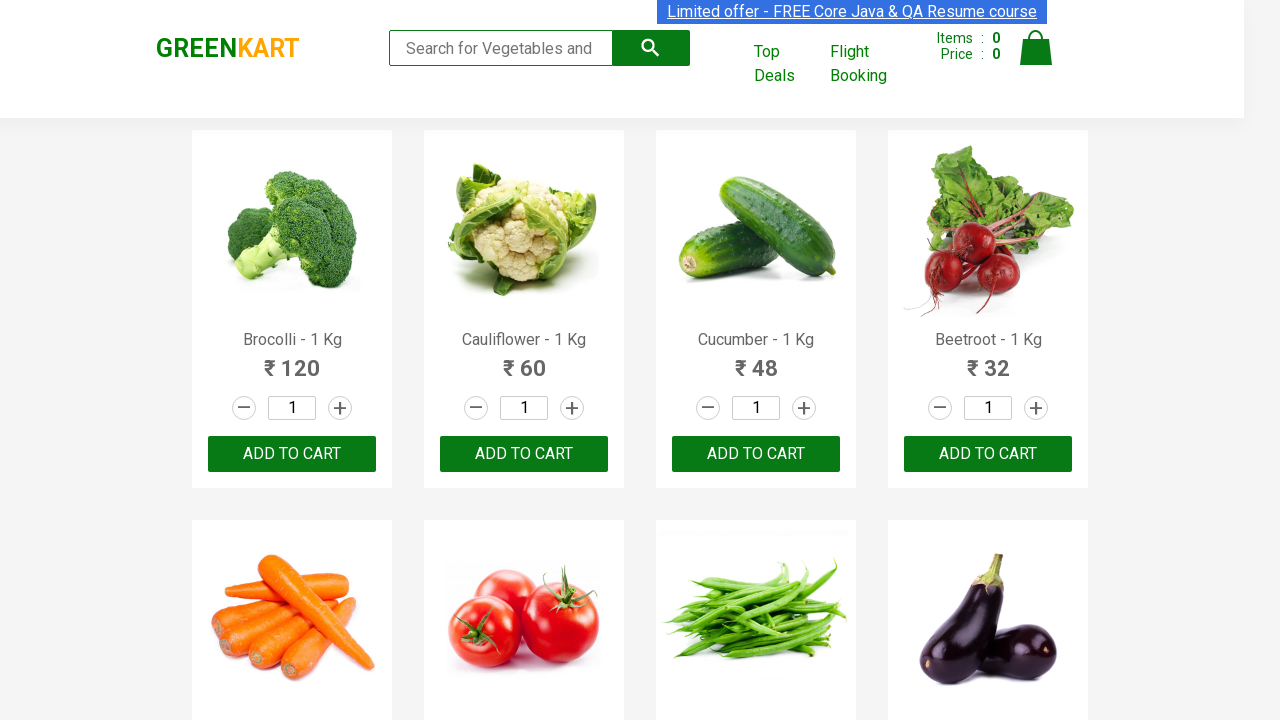

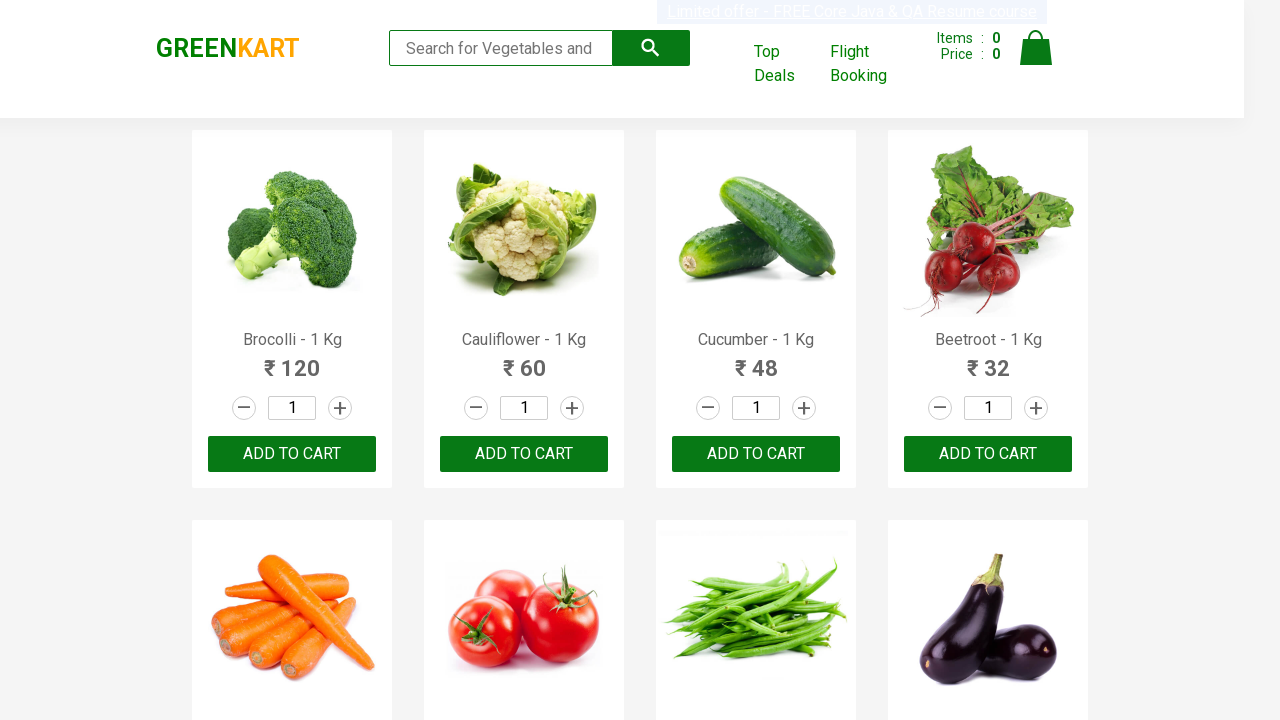